Tests file download functionality by clicking on a download link and verifying the download completes

Starting URL: https://the-internet.herokuapp.com/download

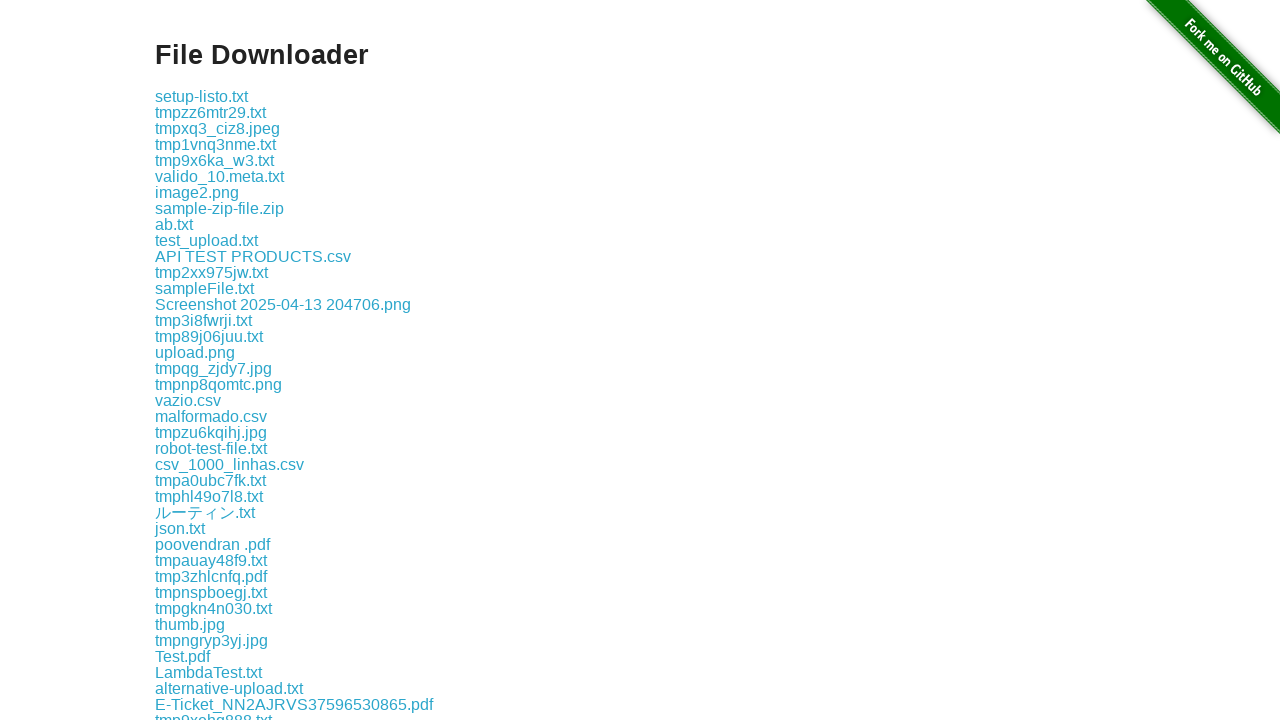

Clicked on the first download link at (202, 96) on div.example > a:nth-child(2)
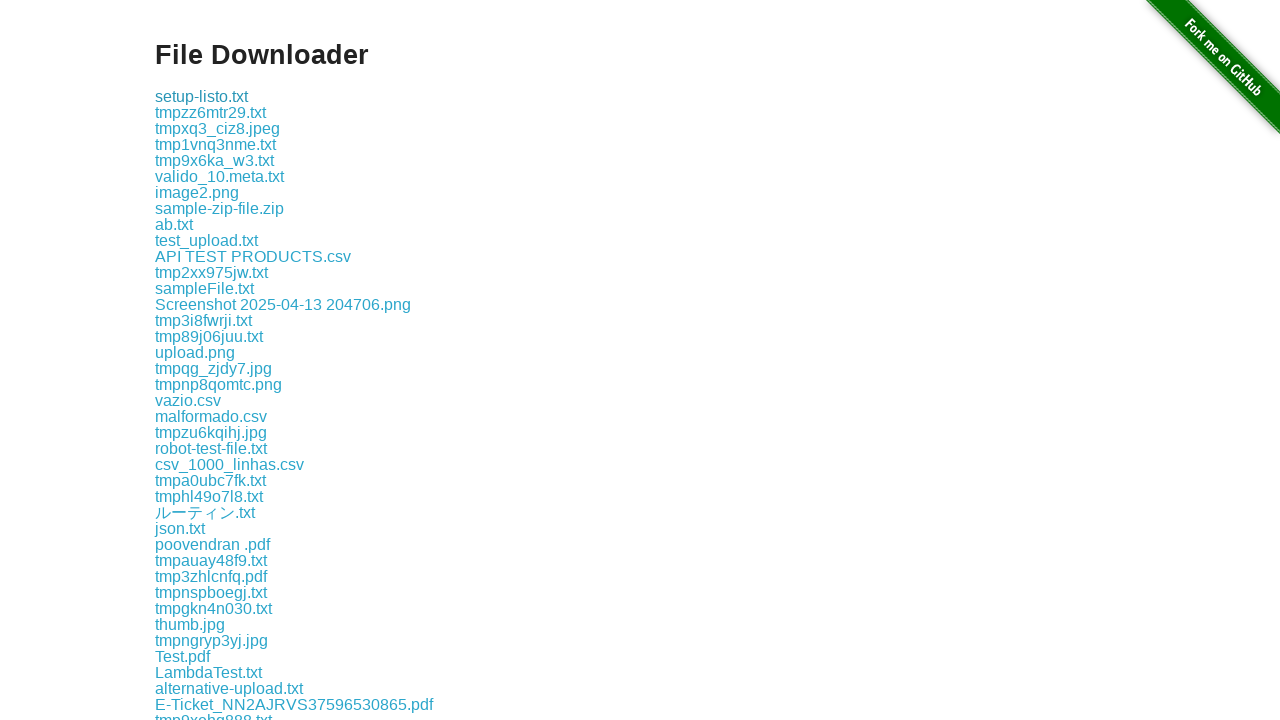

Started waiting for download and clicked download link at (202, 96) on div.example > a:nth-child(2)
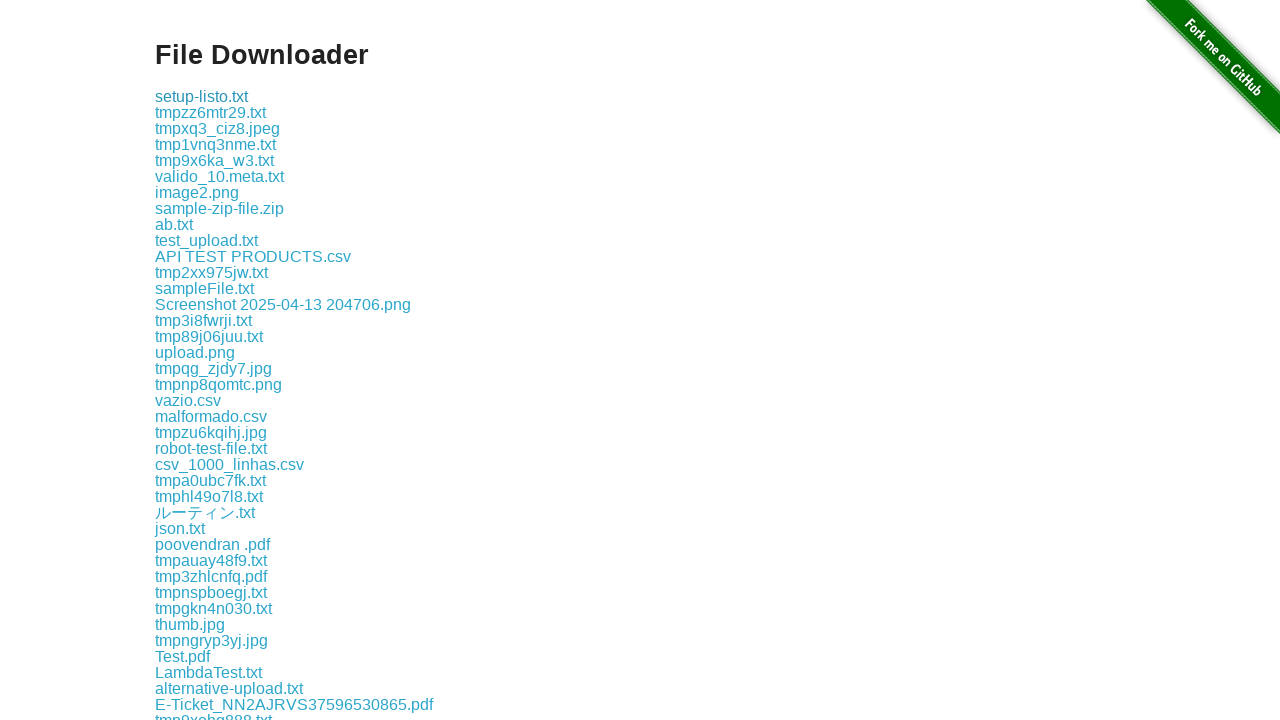

Download object retrieved
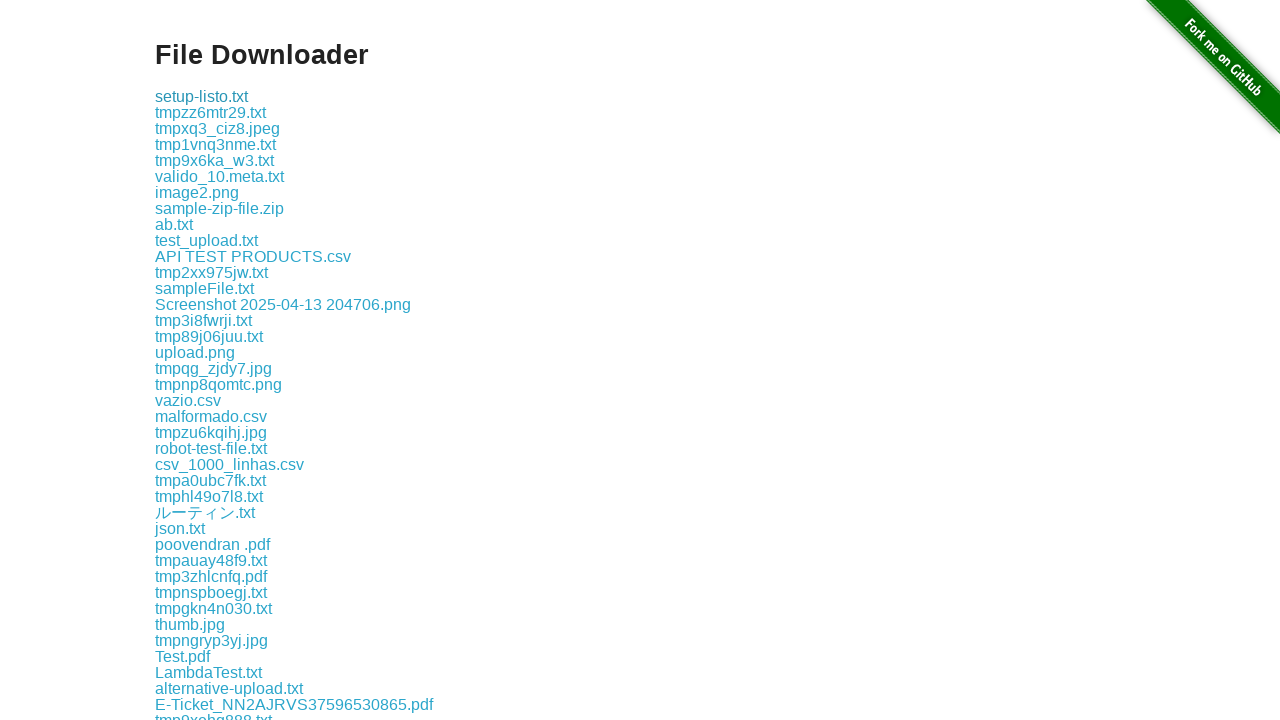

Download completed and file path obtained
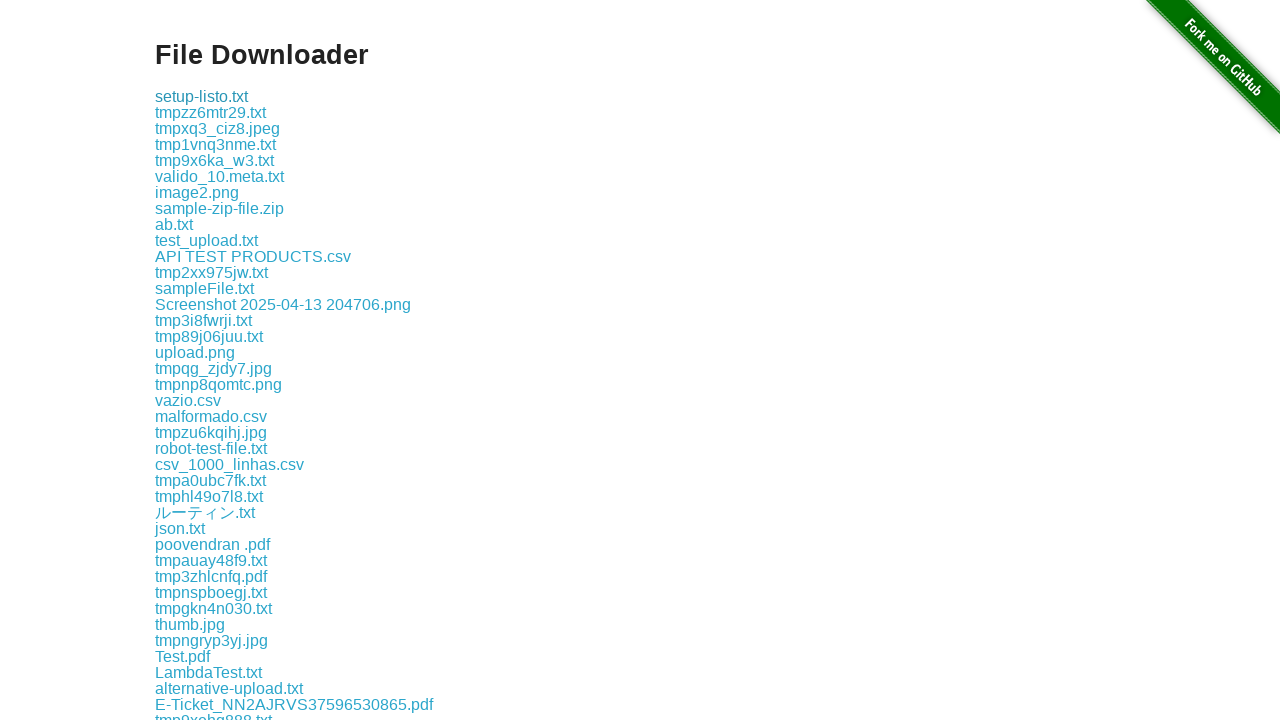

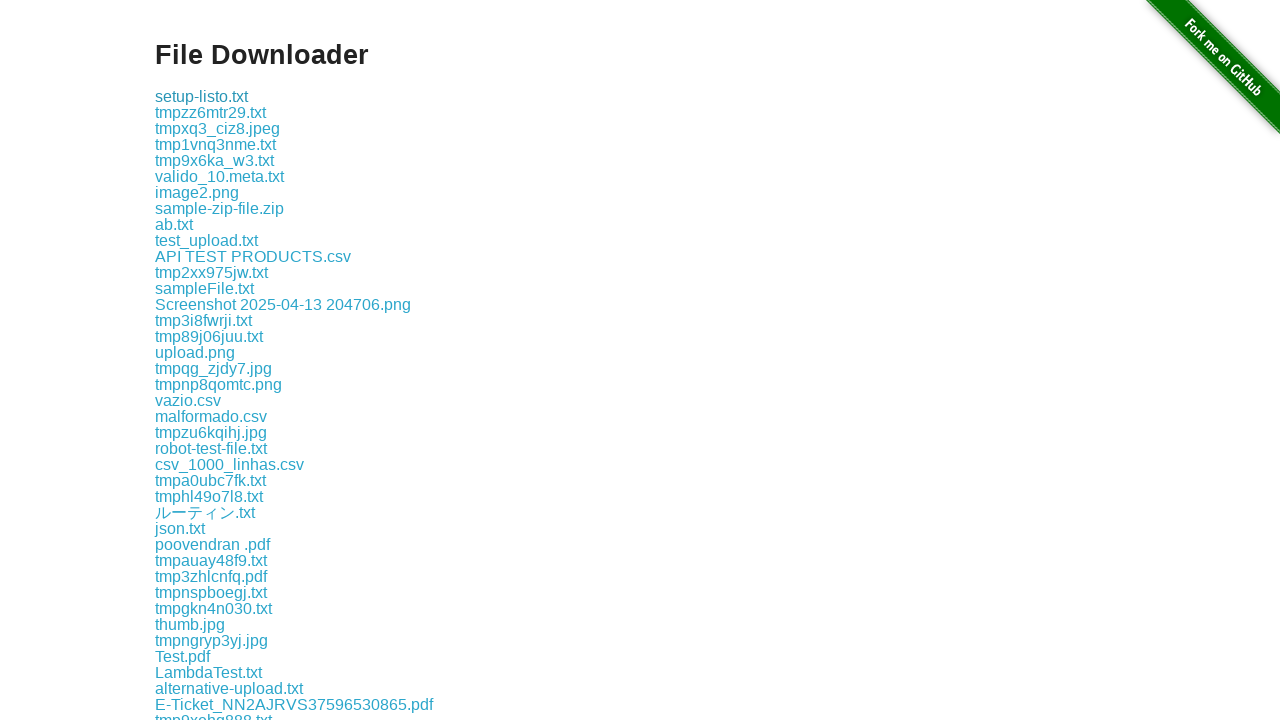